Tests keyboard key press functionality by sending keyboard keys (space and tab) to a target element and verifying the result text displays the correct key pressed.

Starting URL: http://the-internet.herokuapp.com/key_presses

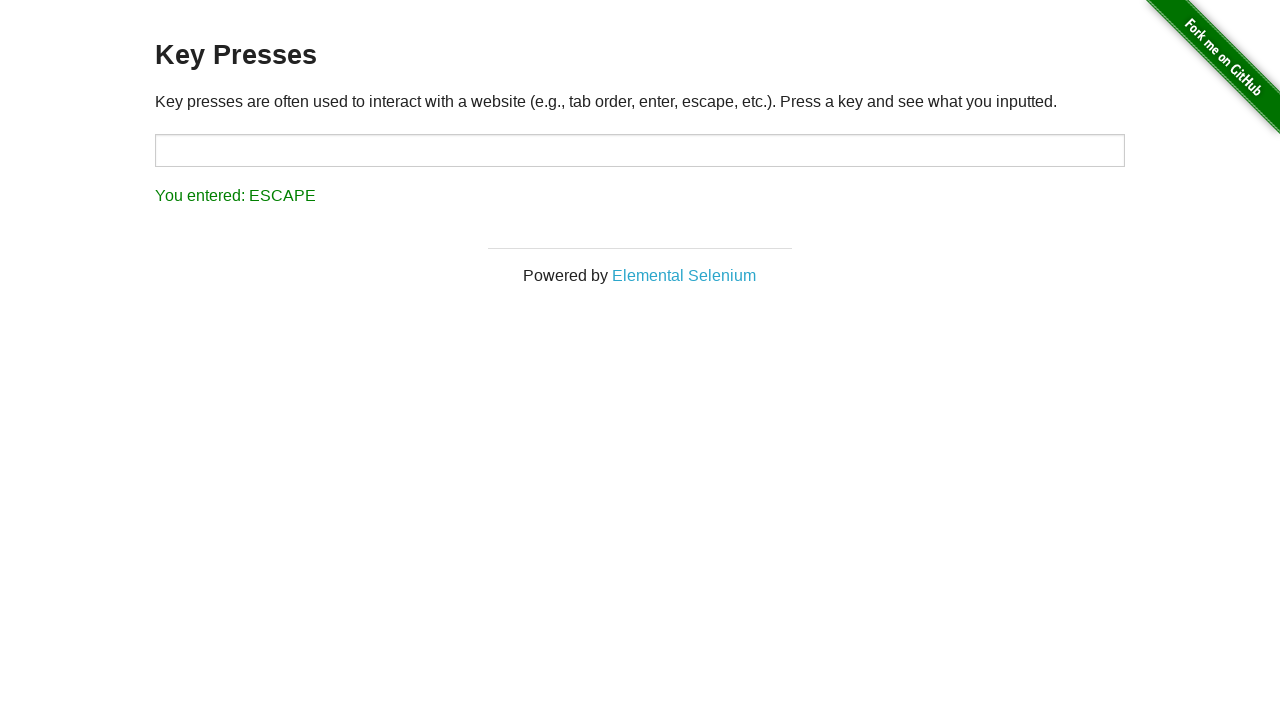

Pressed Space key on target element on #target
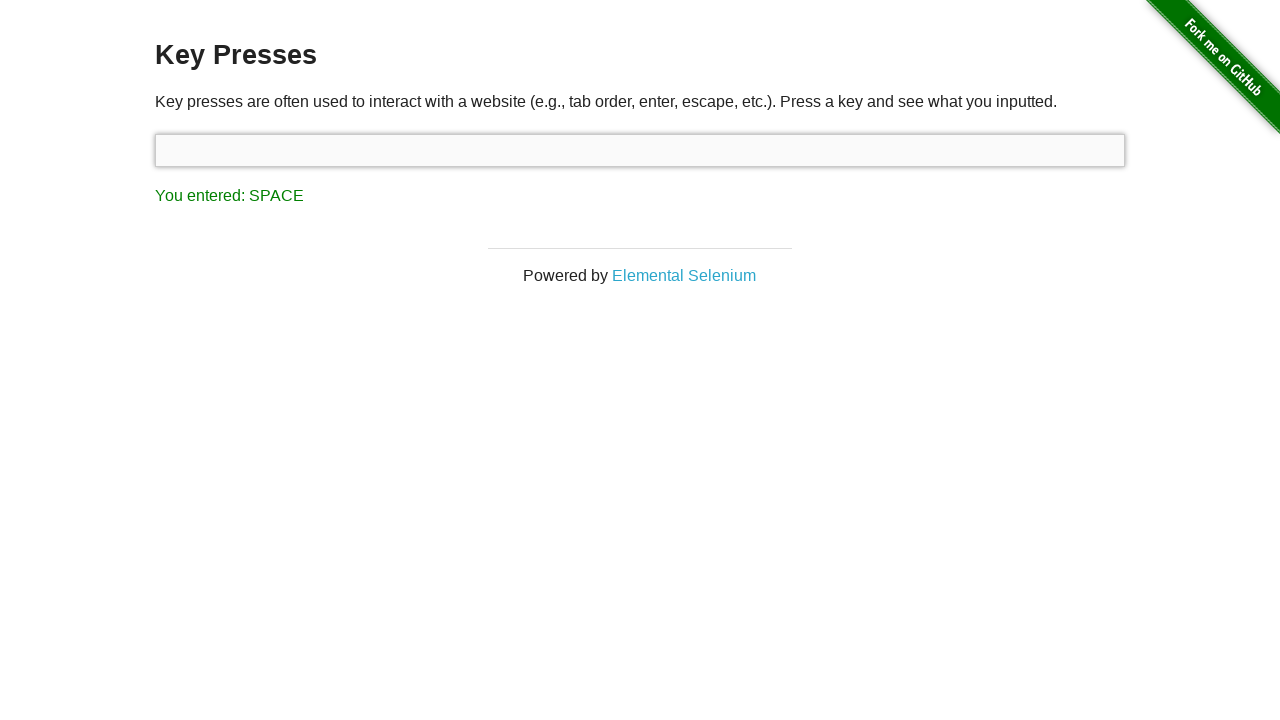

Result element loaded after Space key press
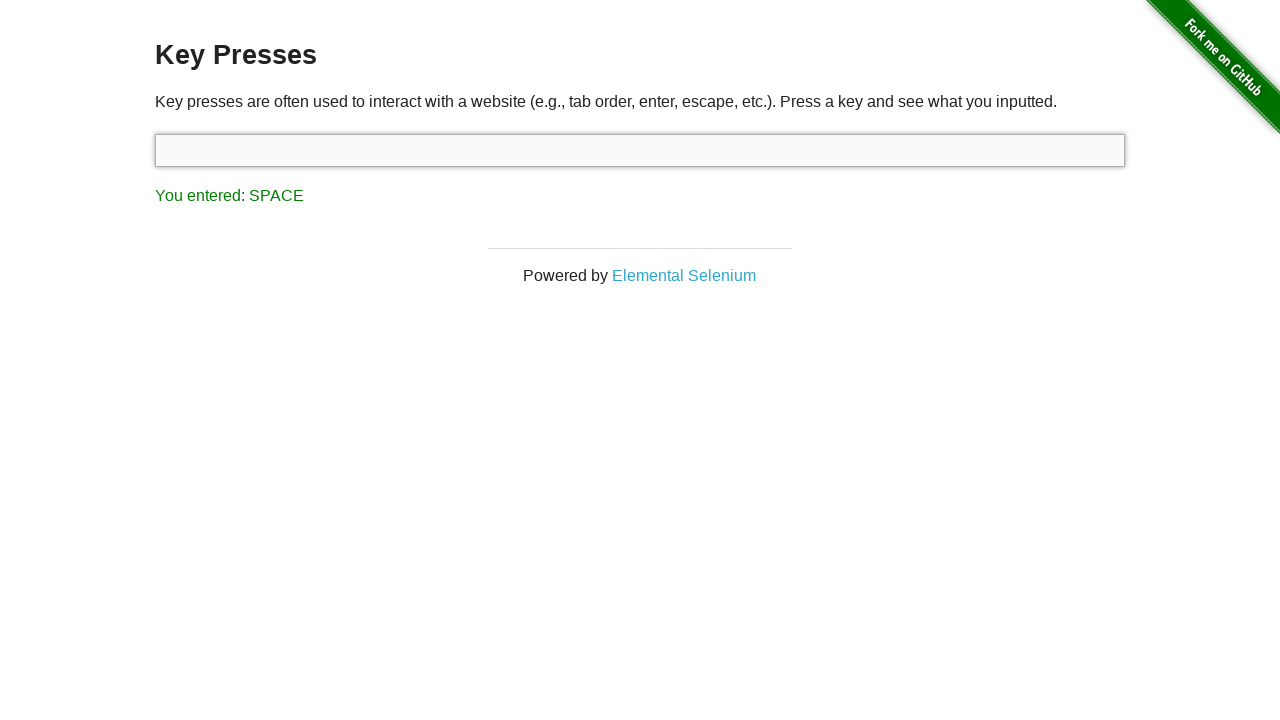

Retrieved result text content
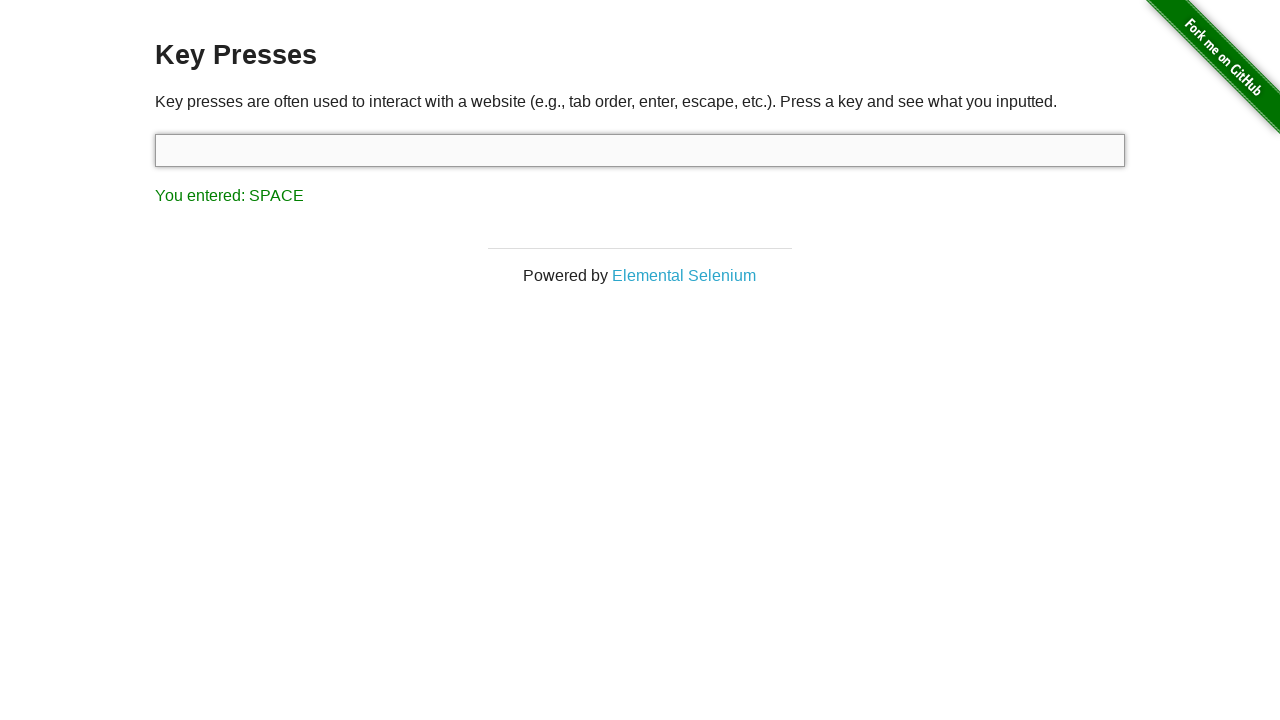

Verified result text shows 'You entered: SPACE'
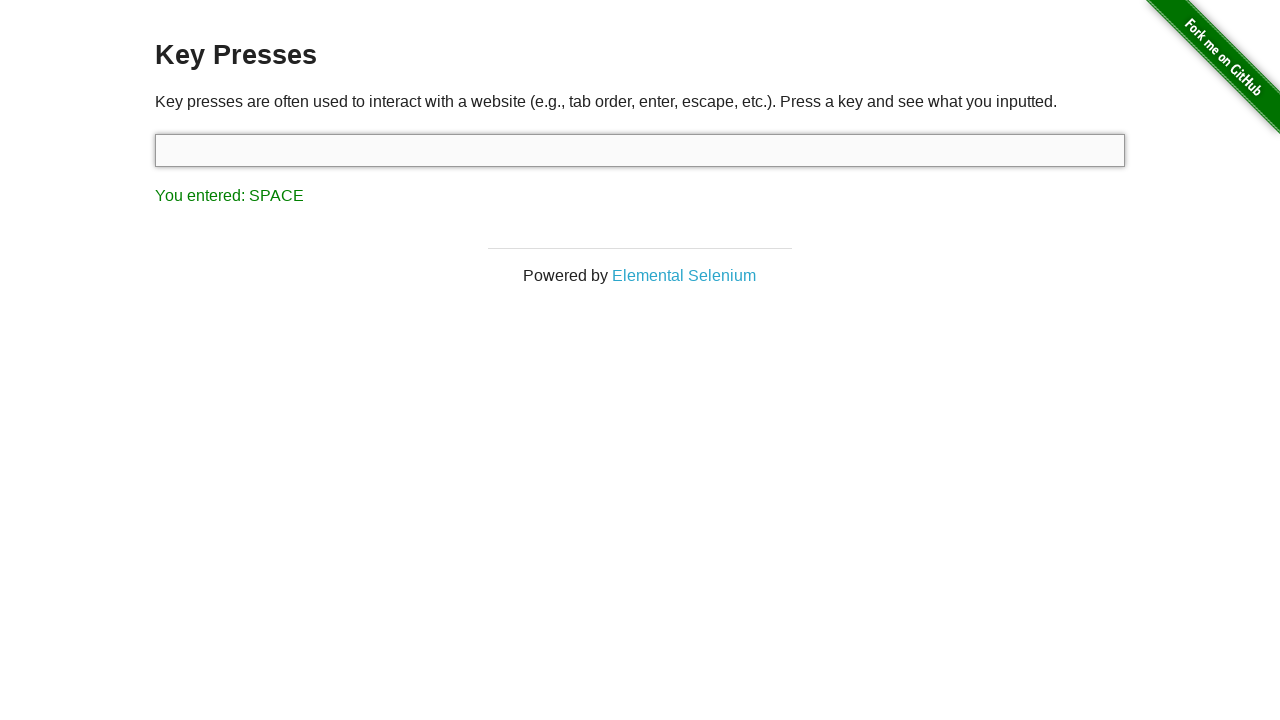

Pressed Tab key on currently focused element
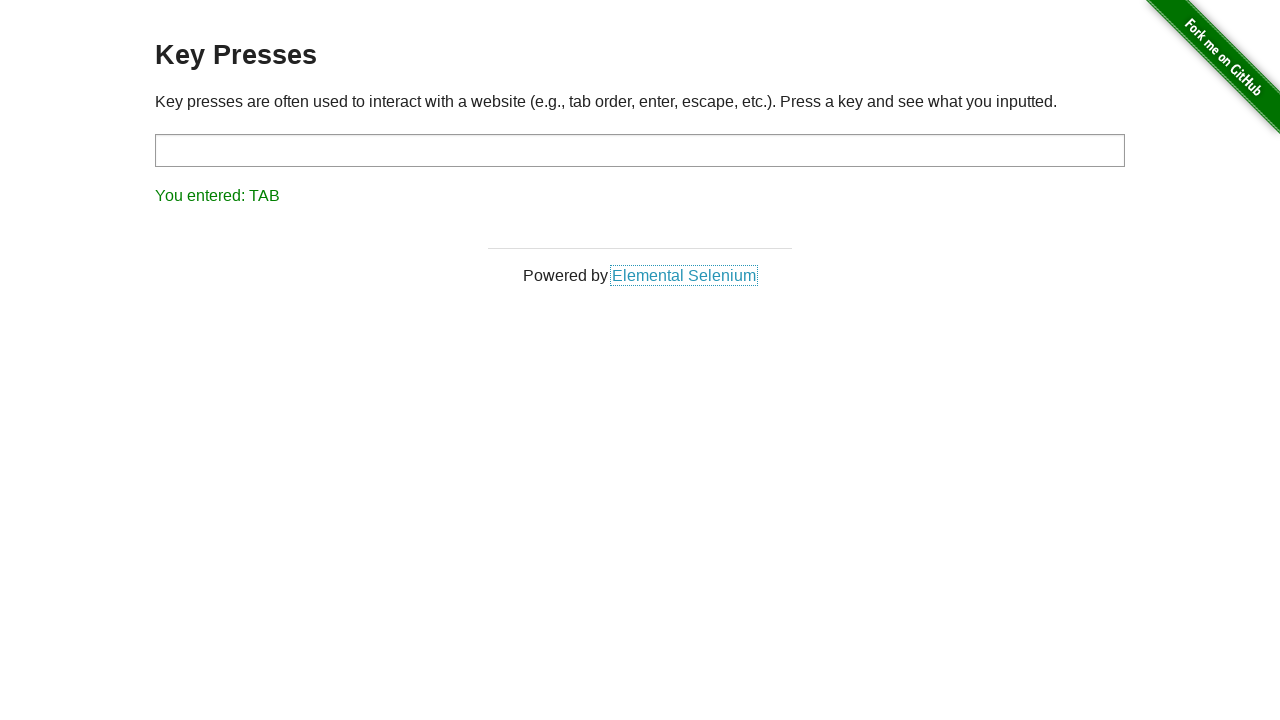

Retrieved result text content after Tab key press
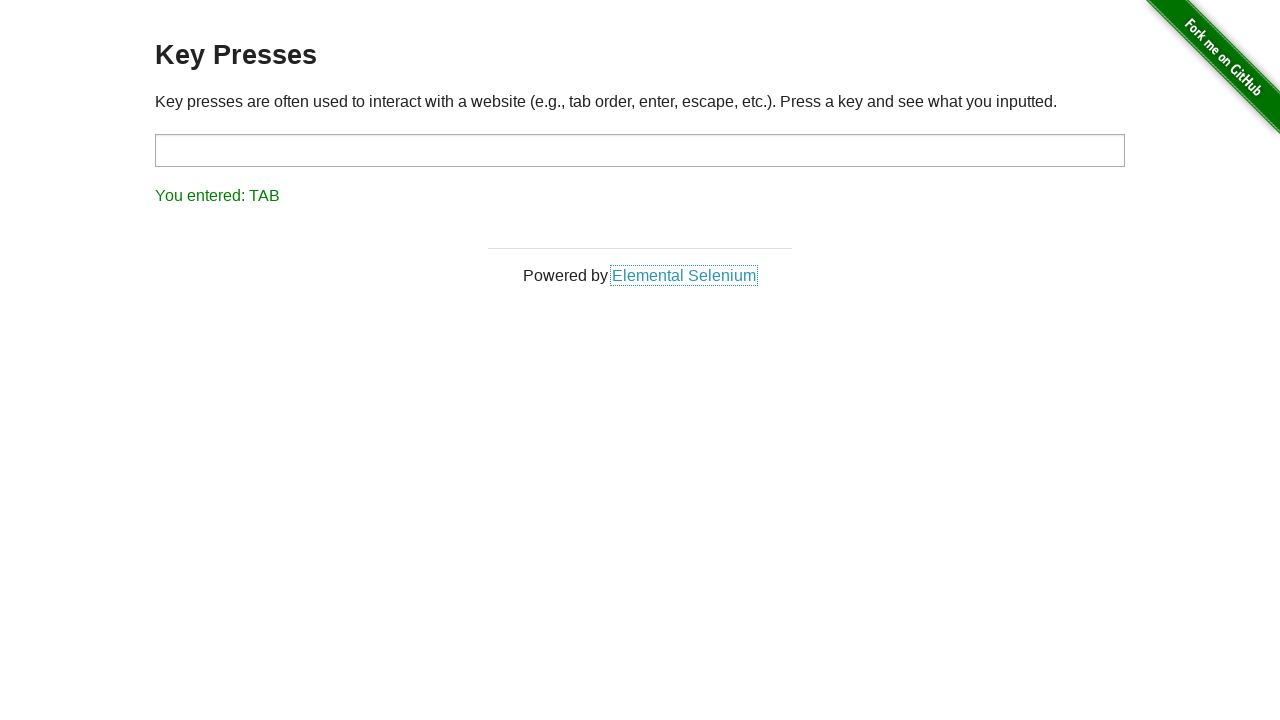

Verified result text shows 'You entered: TAB'
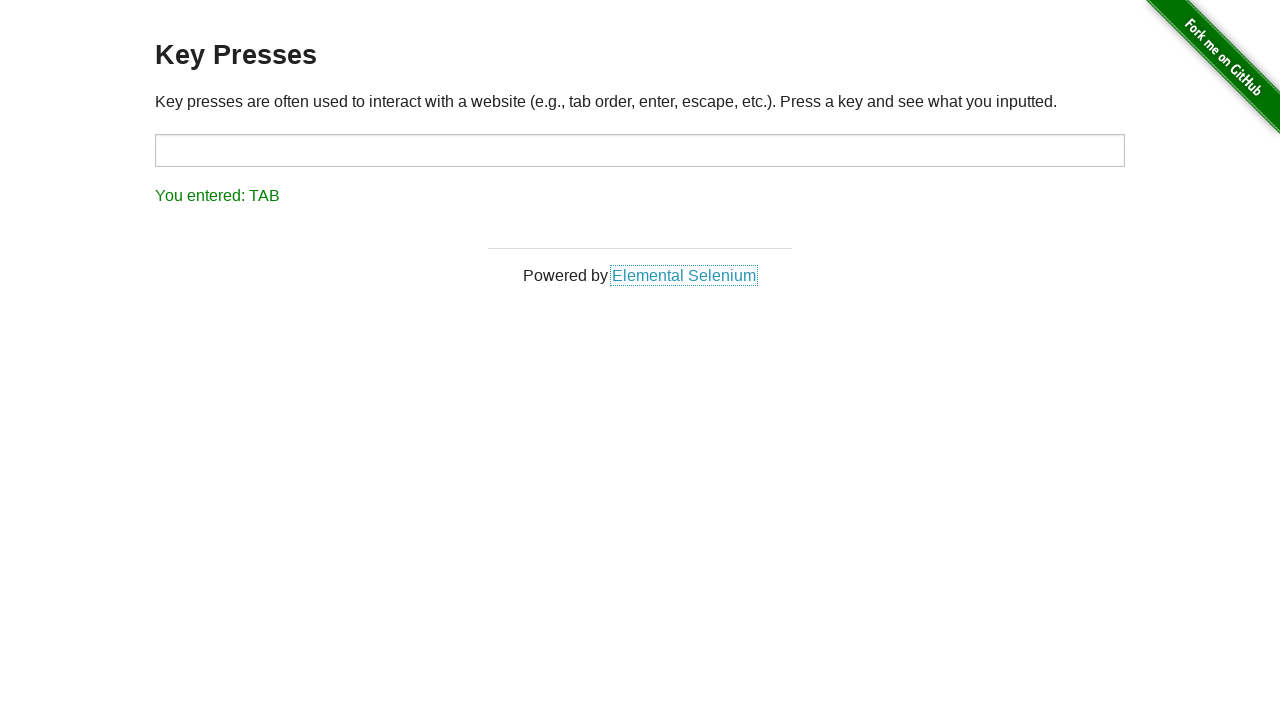

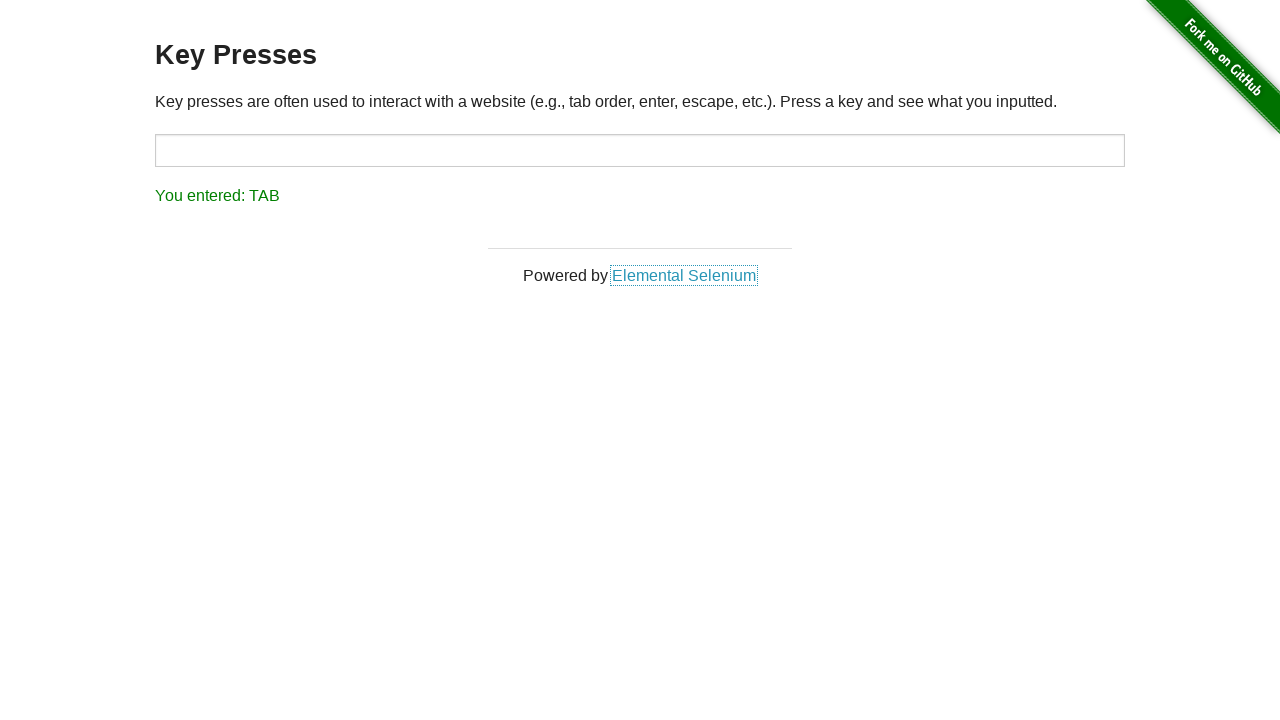